Tests the DemoQA Elements section by navigating to Web Tables and opening the add new record form

Starting URL: https://demoqa.com

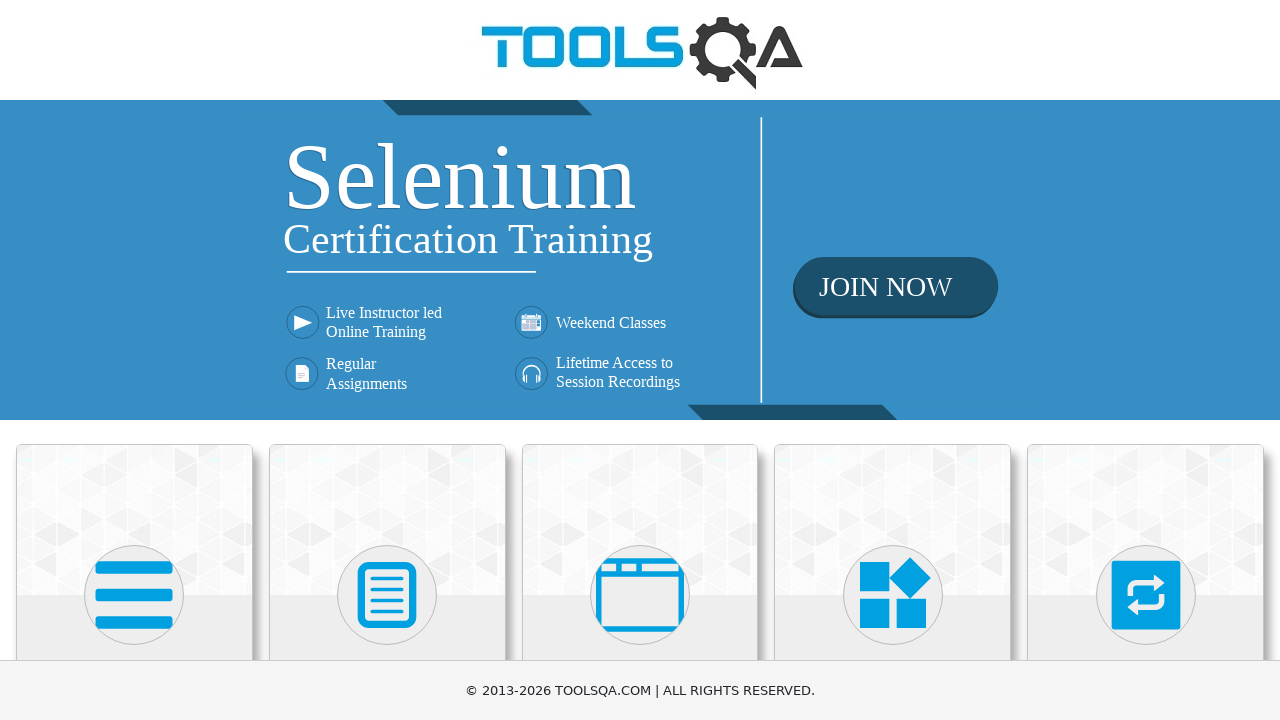

Clicked on Elements card at (134, 360) on xpath=//h5[1]
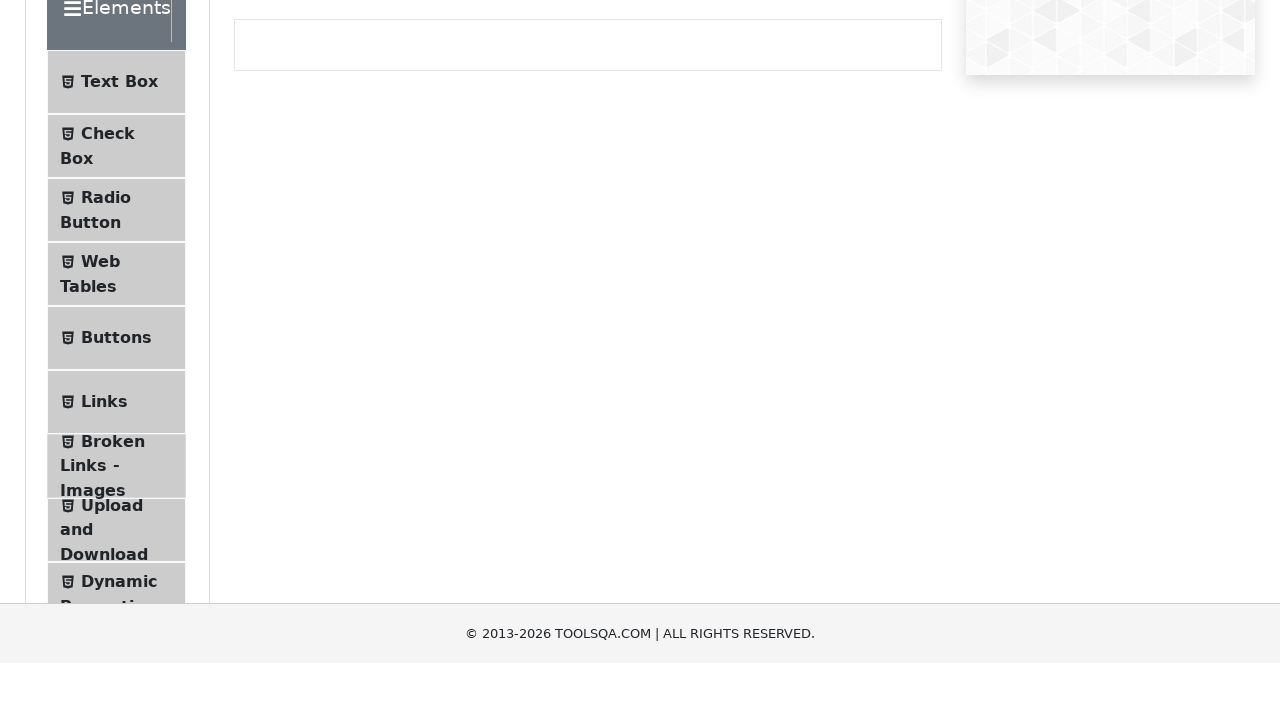

Clicked on Web Tables option in sidebar at (100, 440) on (//span[@class='text'])[4]
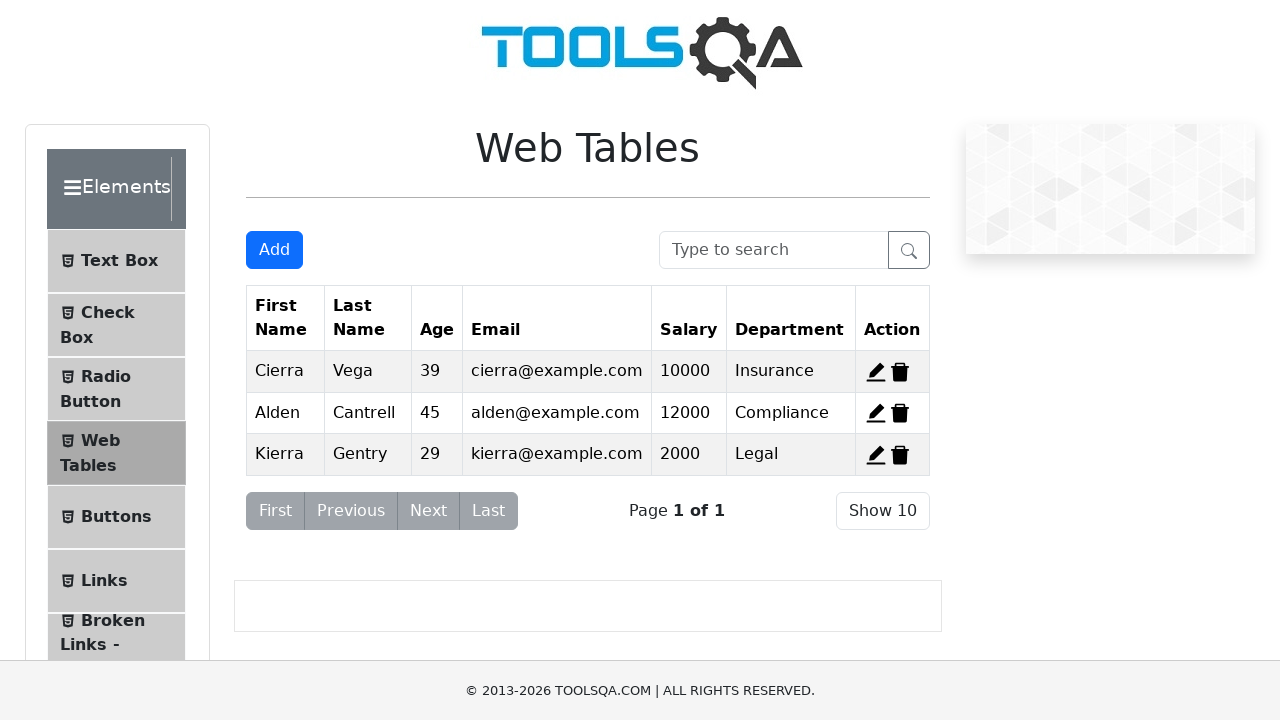

Clicked Add button to open registration form at (274, 250) on #addNewRecordButton
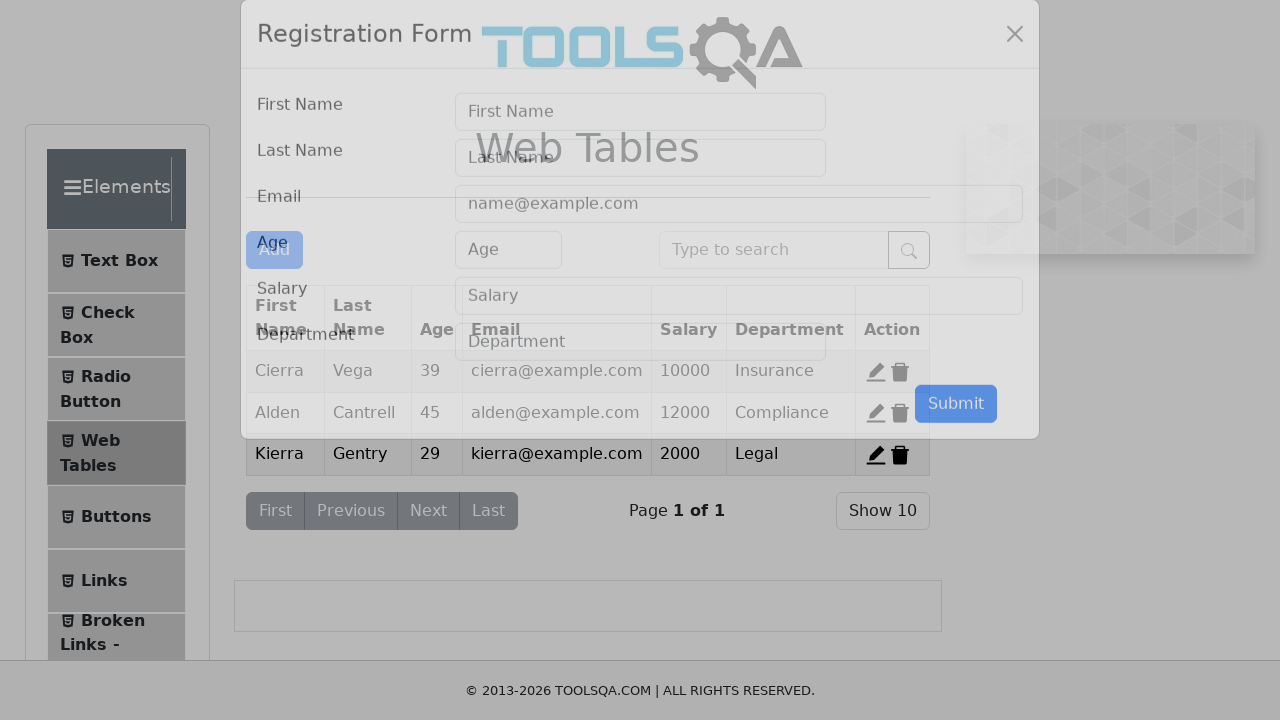

Form modal appeared with firstName field visible
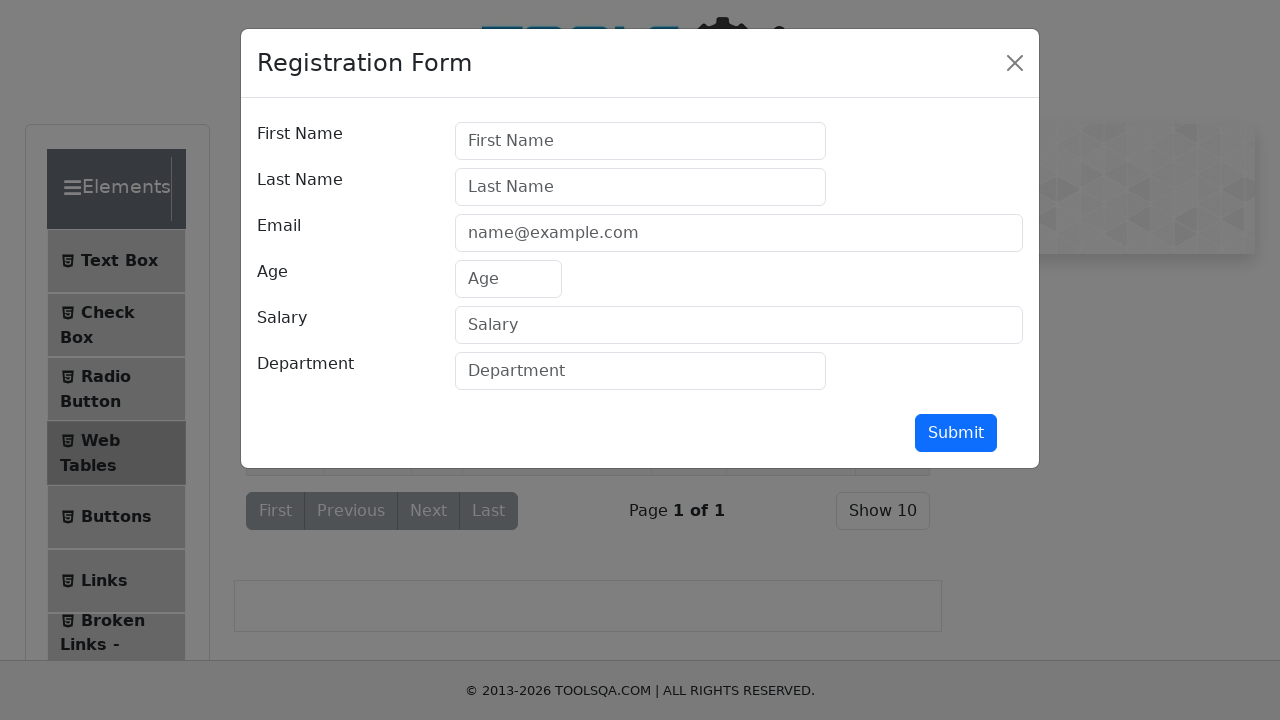

Pressed Tab key
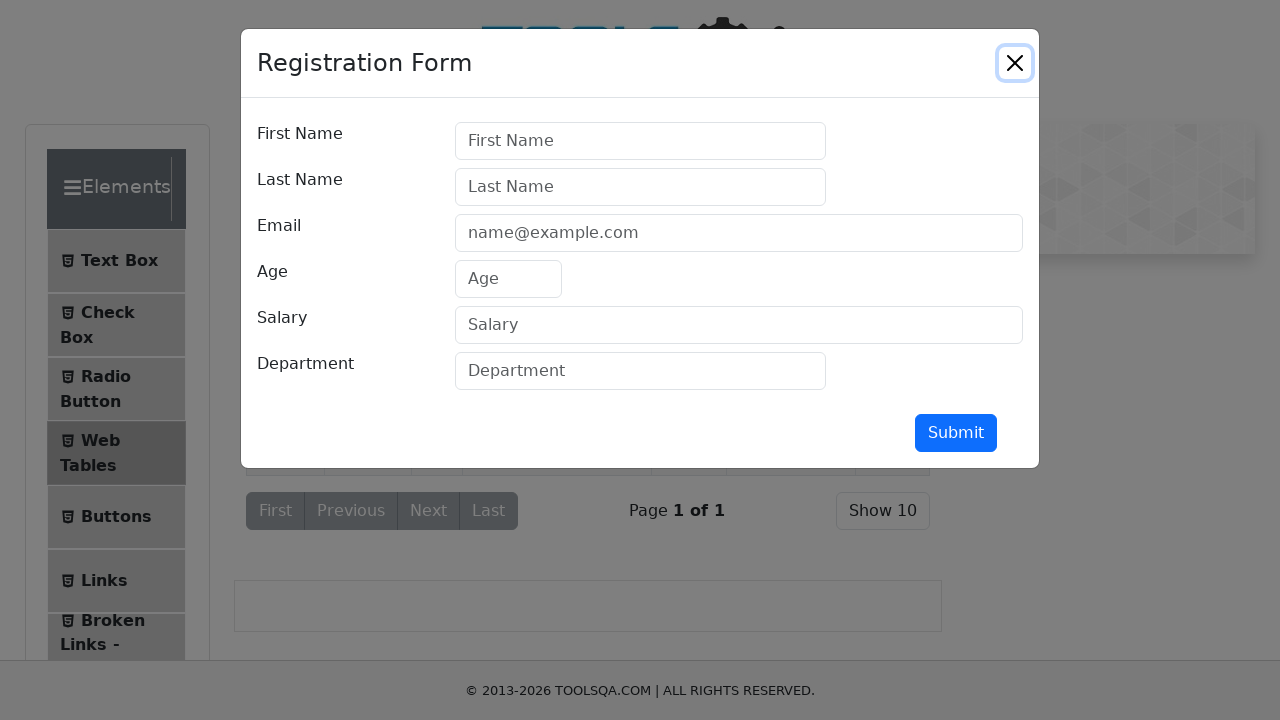

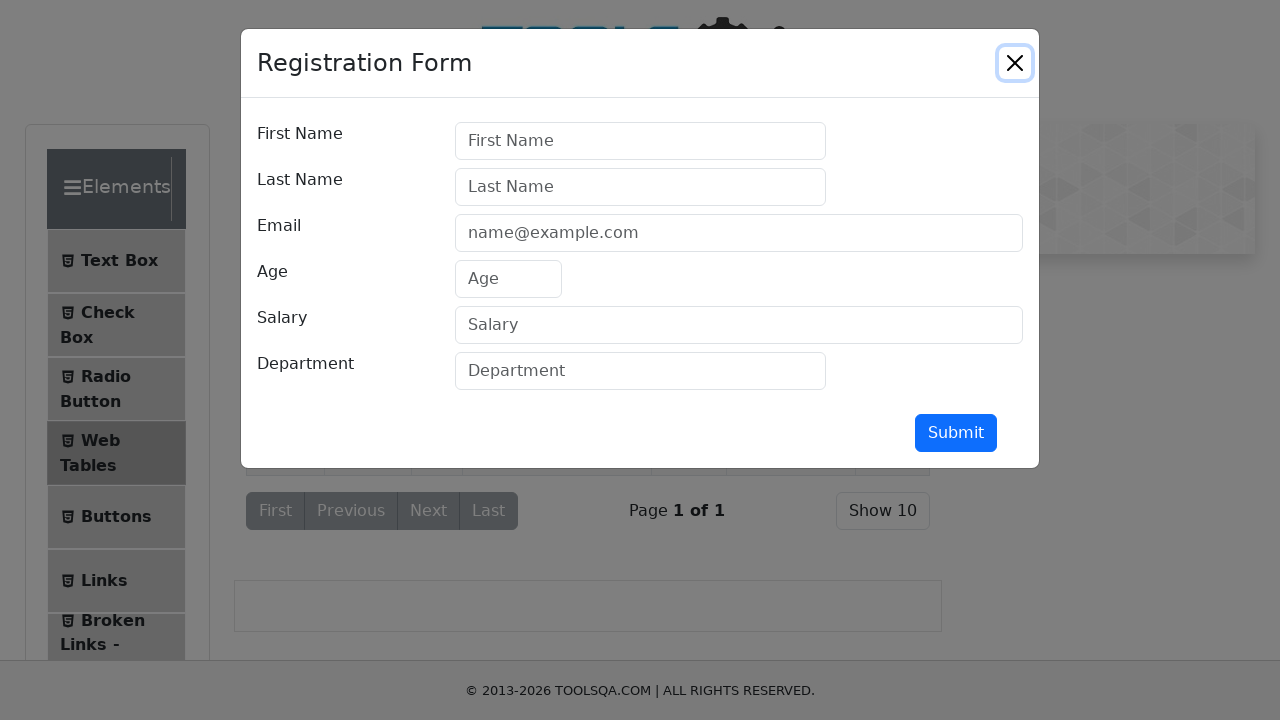